Tests window handling functionality by opening new windows, switching between them, filling a form in a child window, and managing window closures

Starting URL: https://www.hyrtutorials.com/p/window-handles-practice.html

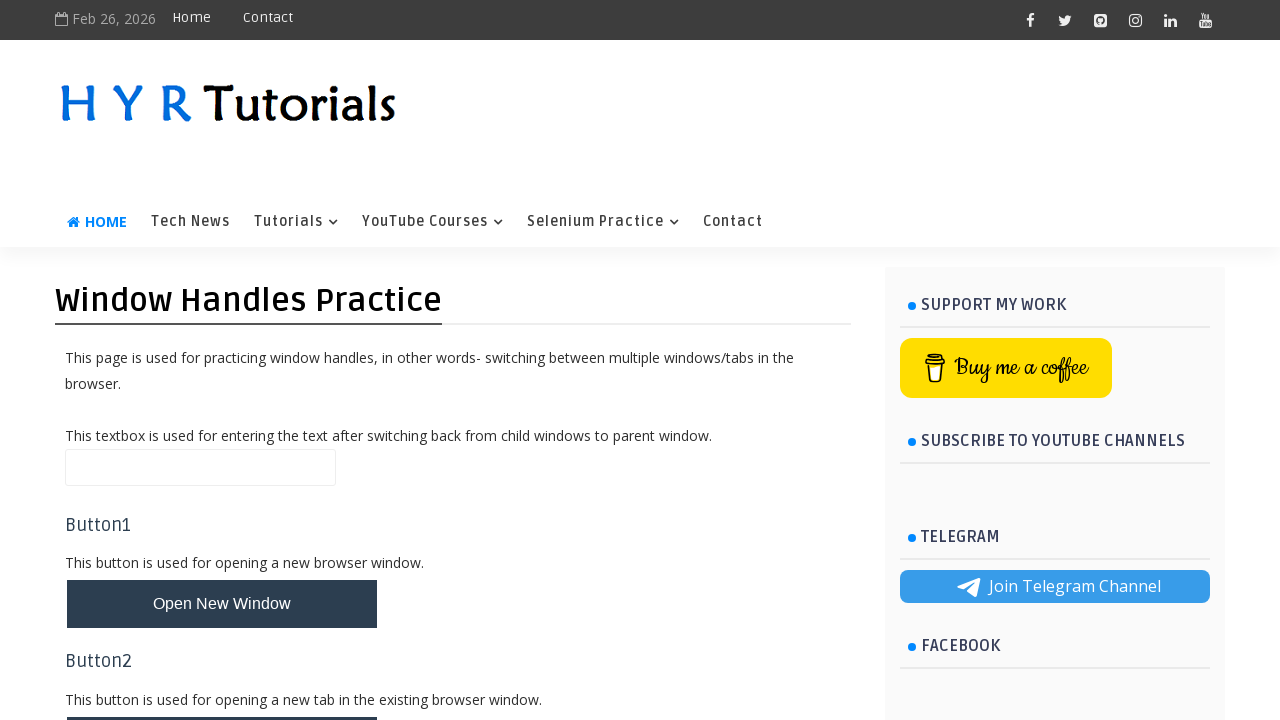

Located button#newWindowsBtn
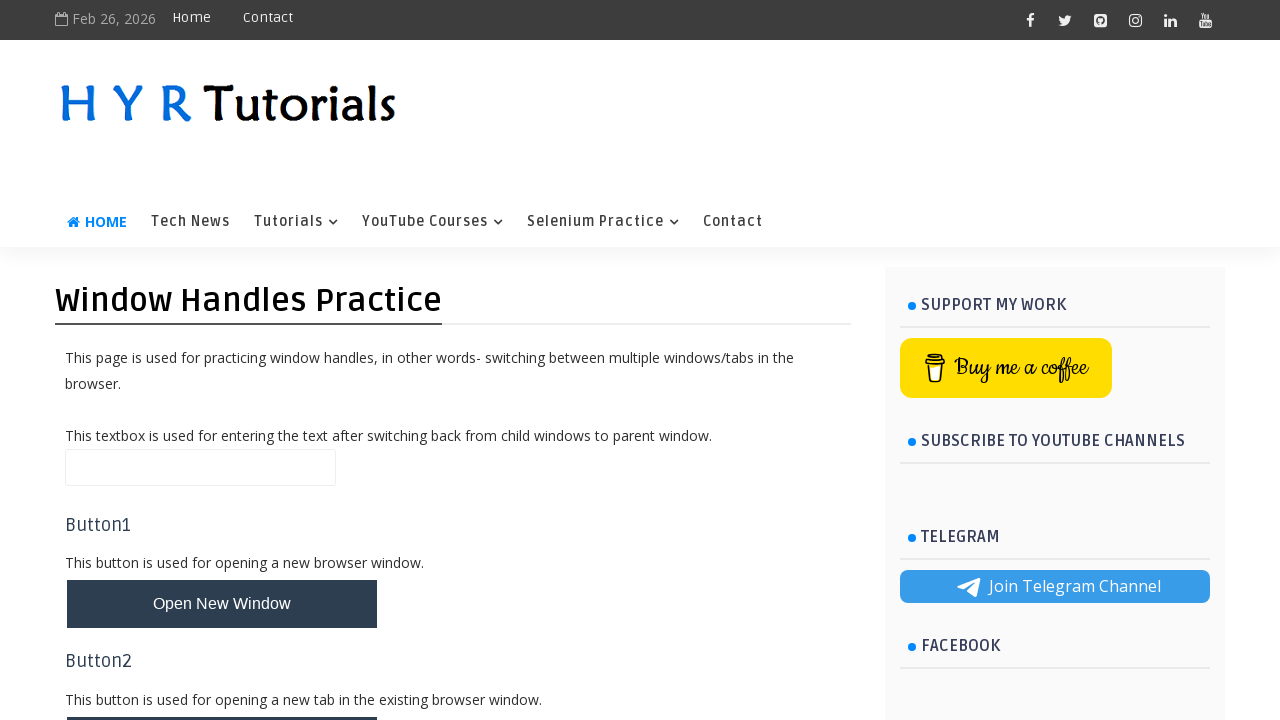

Scrolled button#newWindowsBtn into view
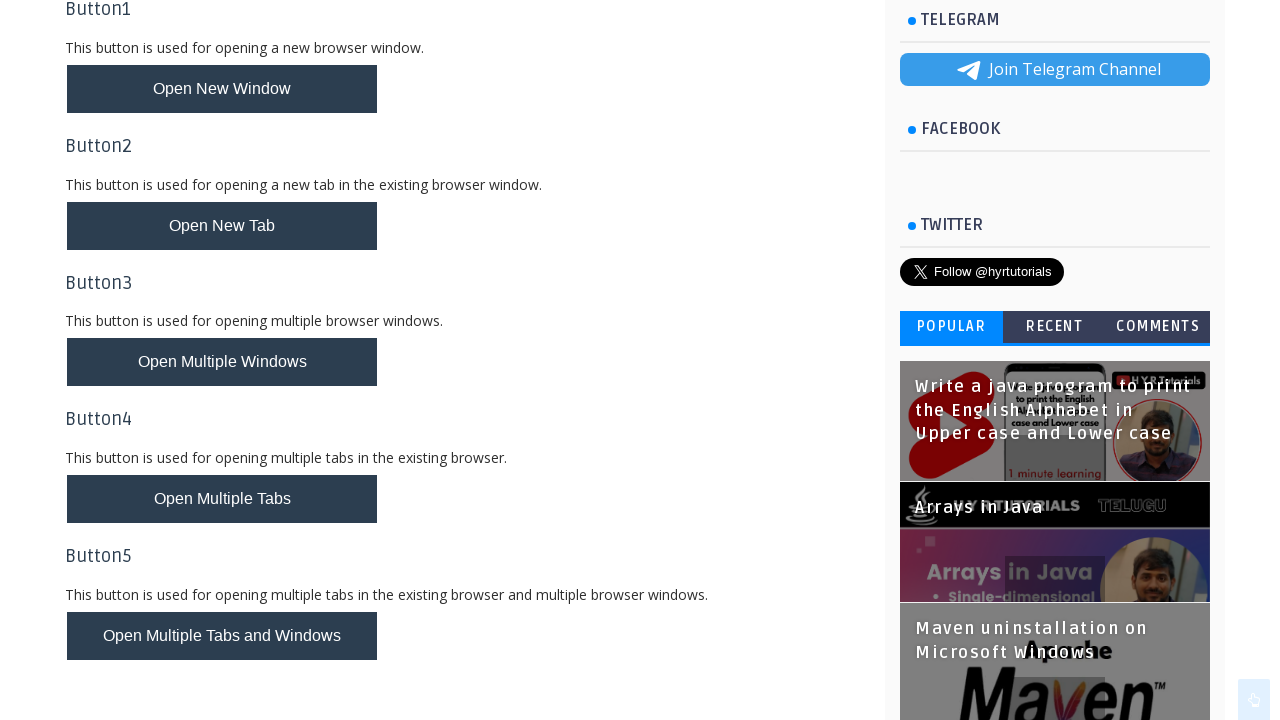

Clicked button to open new windows at (222, 362) on button#newWindowsBtn
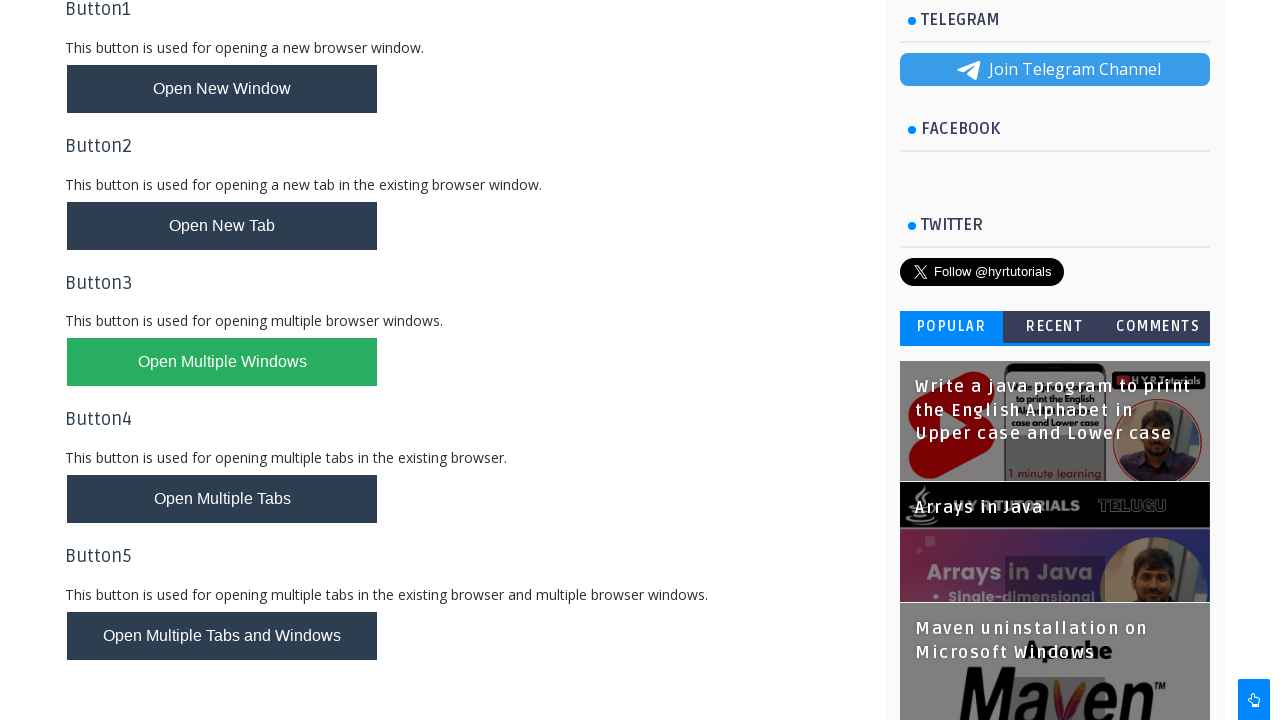

Waited 2000ms for new windows to open
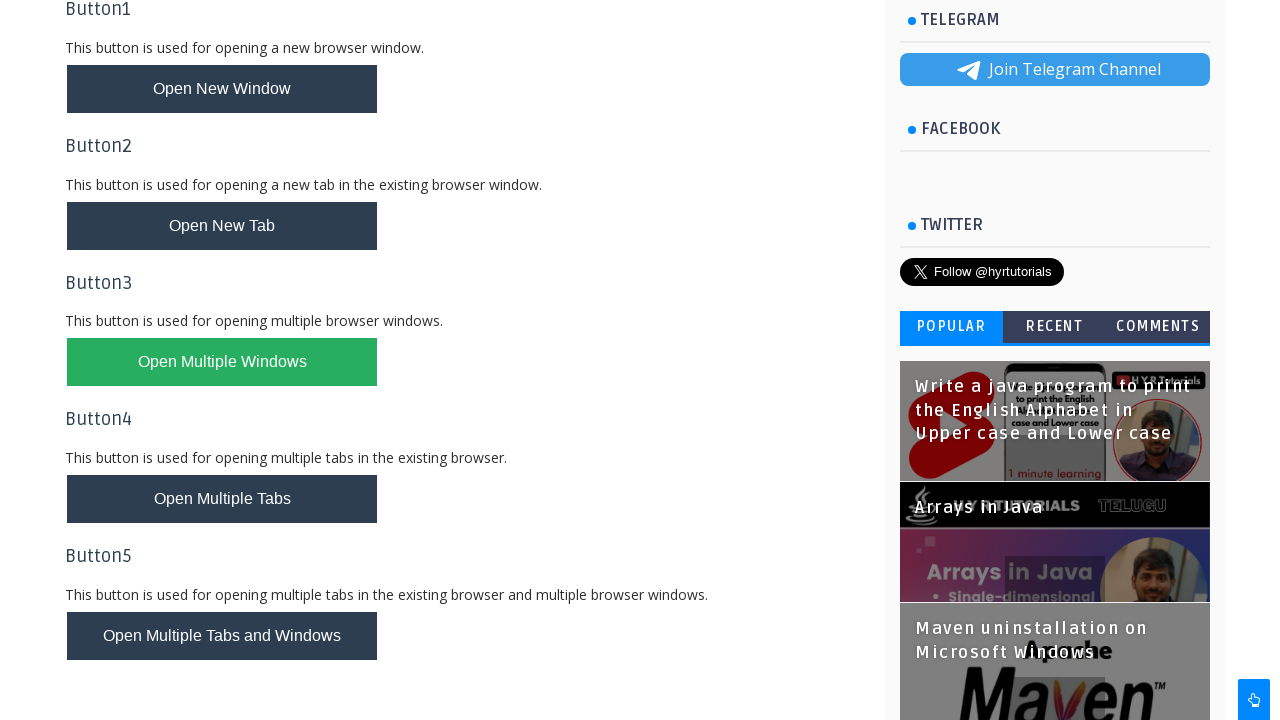

Retrieved all open pages from context
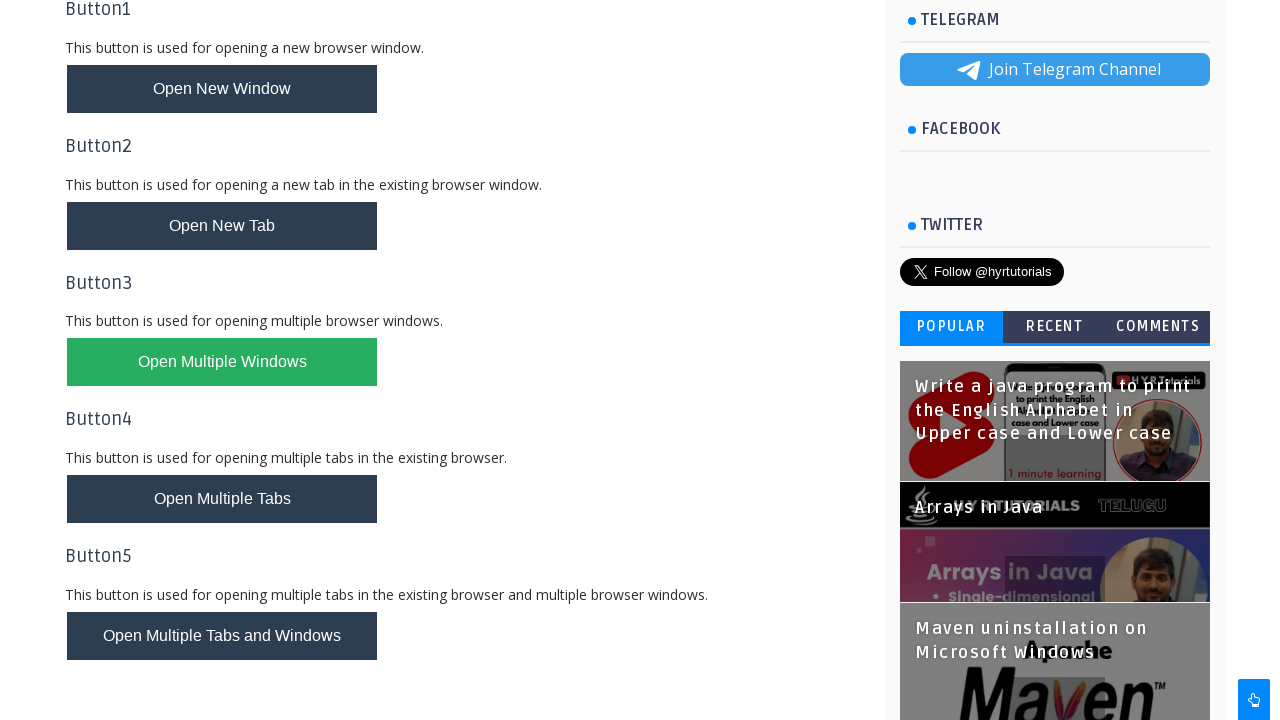

Switched to child window with basic-controls.html
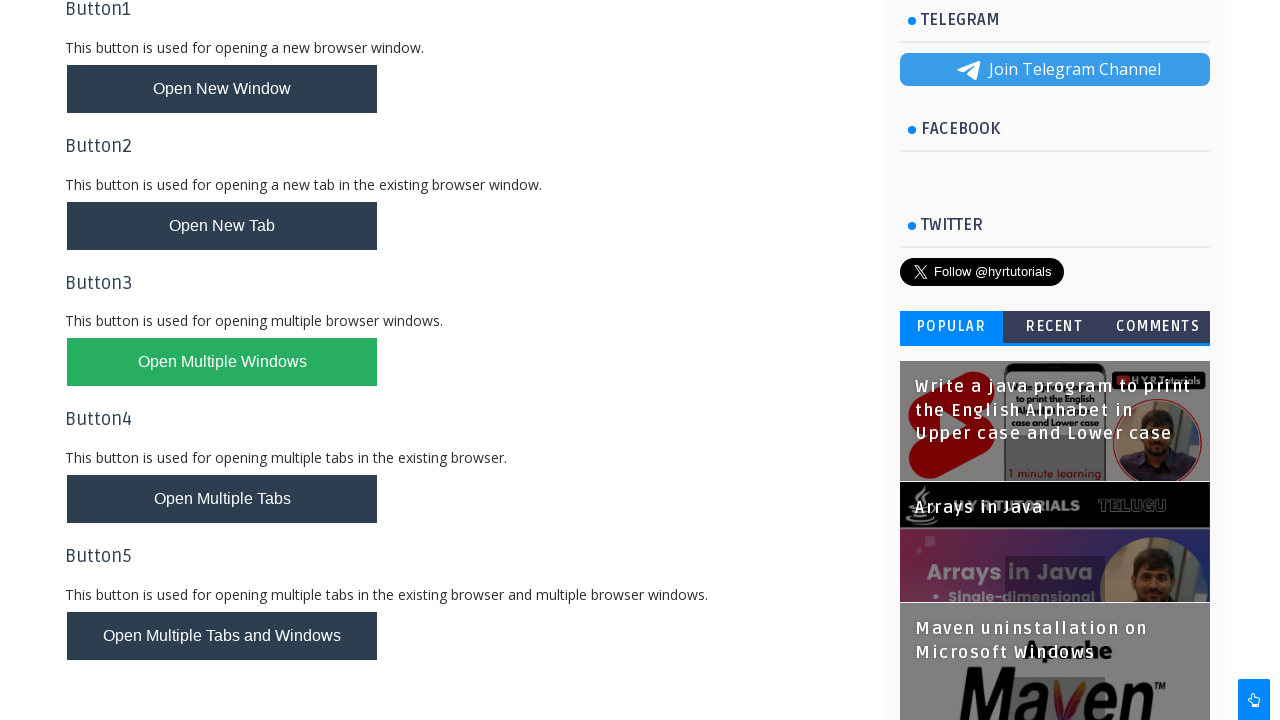

Filled firstName field with 'Skypersuite' in child window on #firstName
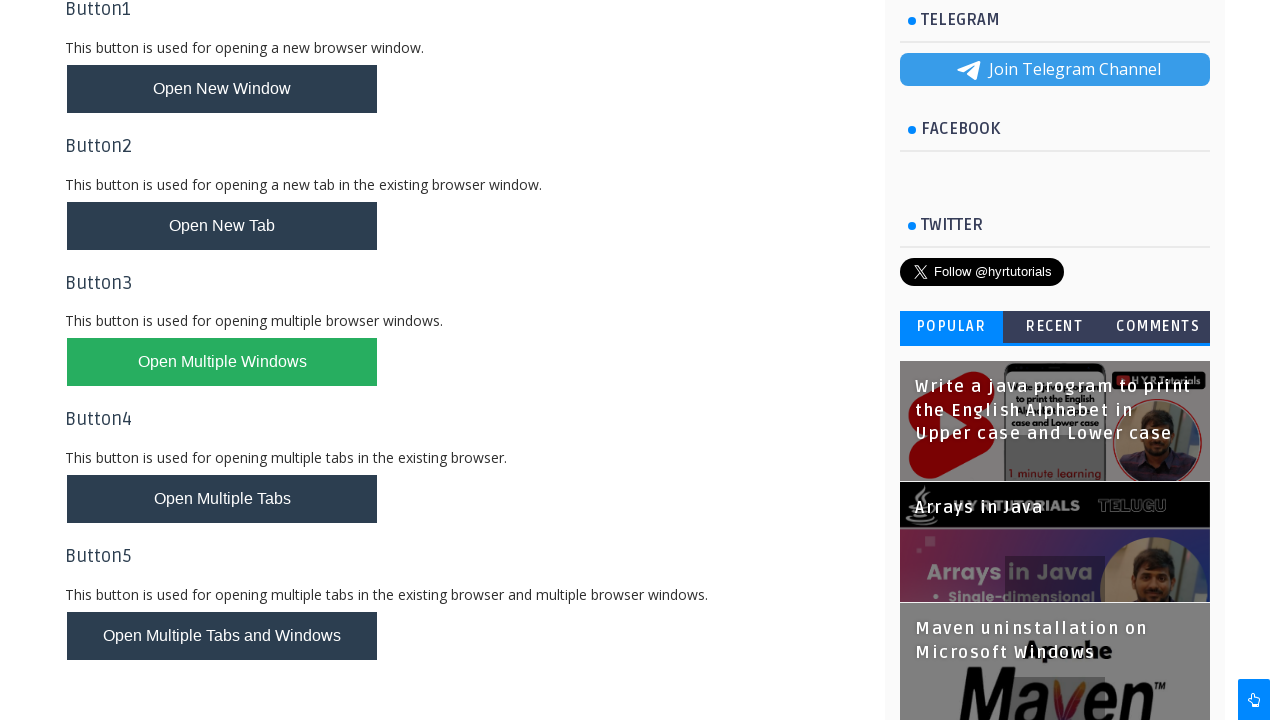

Waited 2000ms after filling form
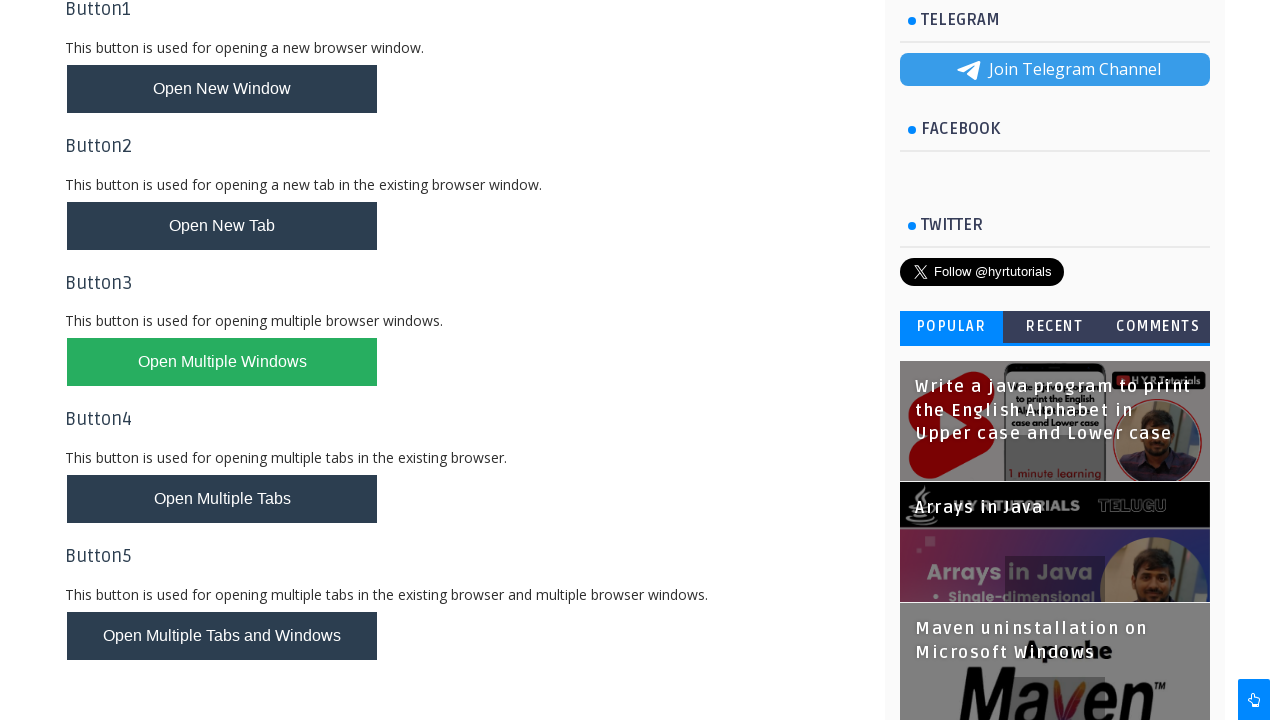

Closed child window
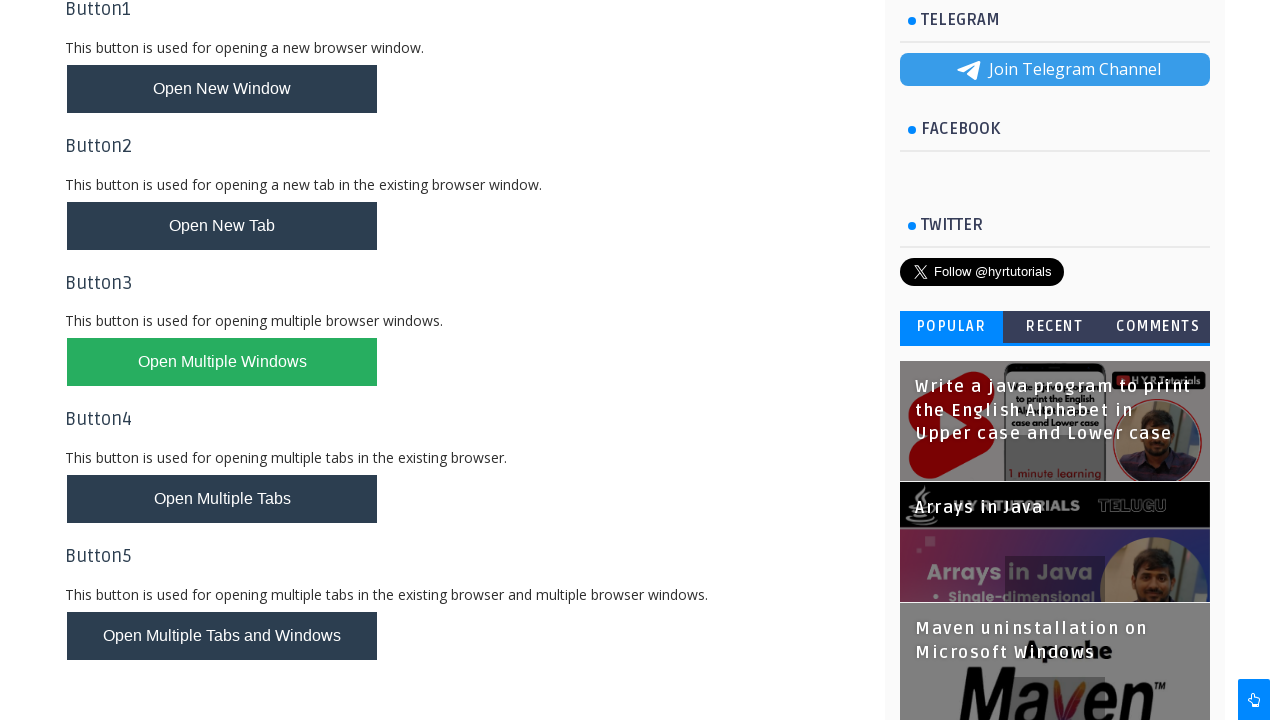

Brought main page to front
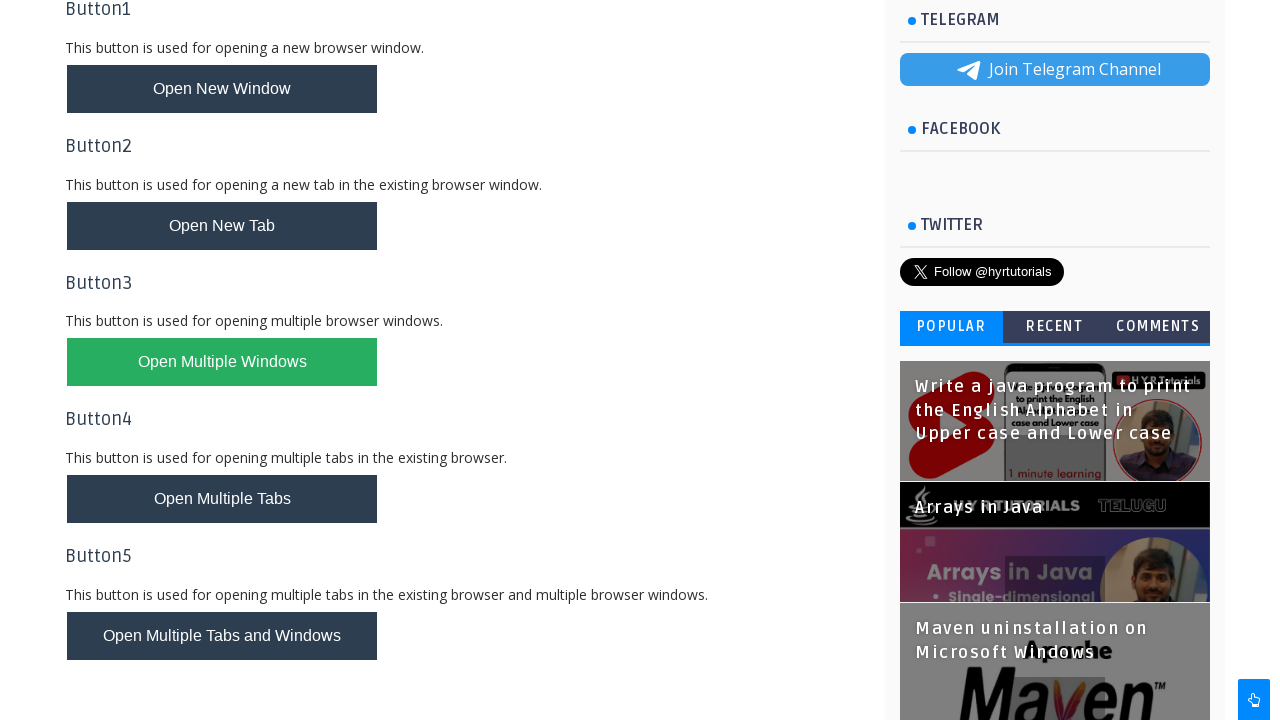

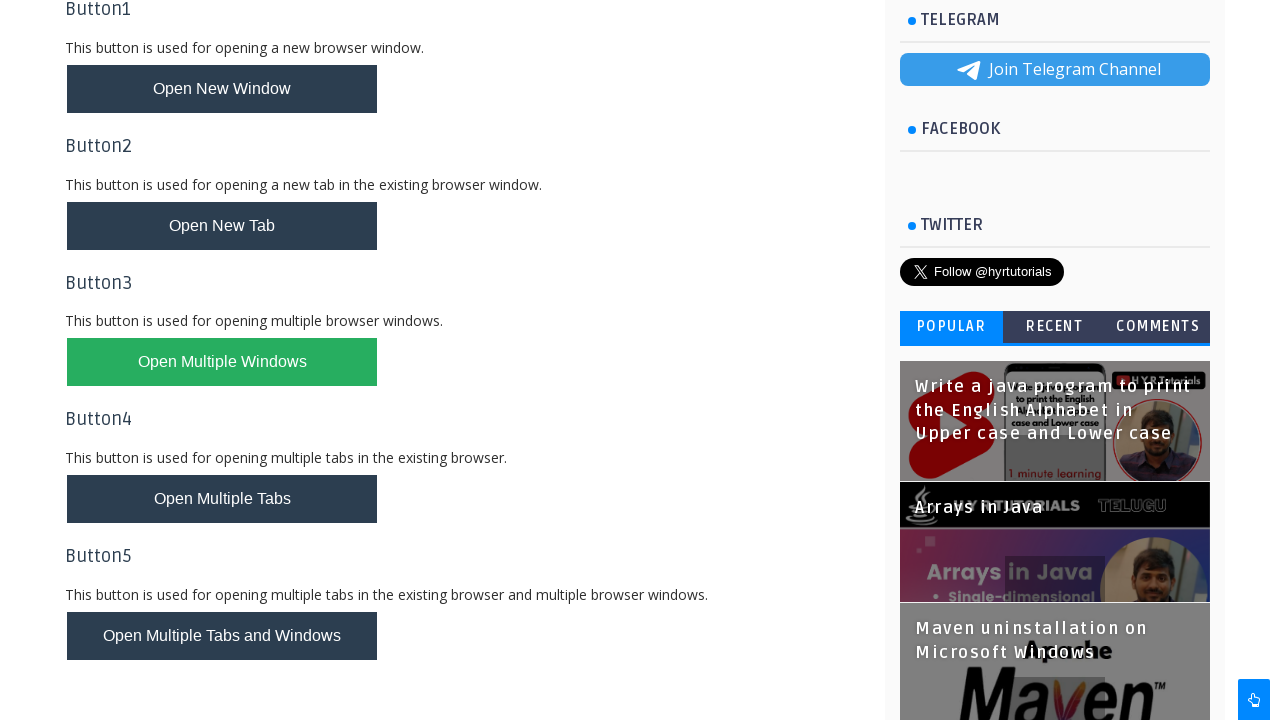